Tests Python.org search functionality by entering "lists" as a search query and verifying results are returned

Starting URL: http://www.python.org

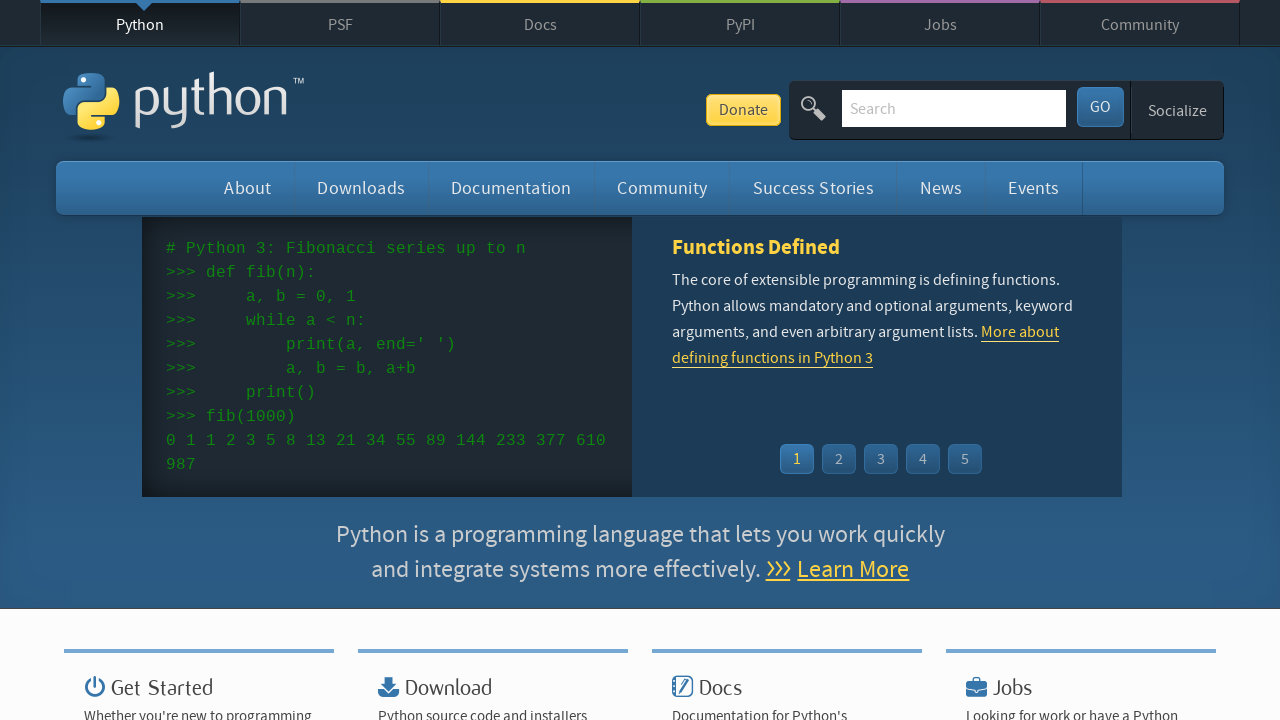

Verified 'Python' is present in page title
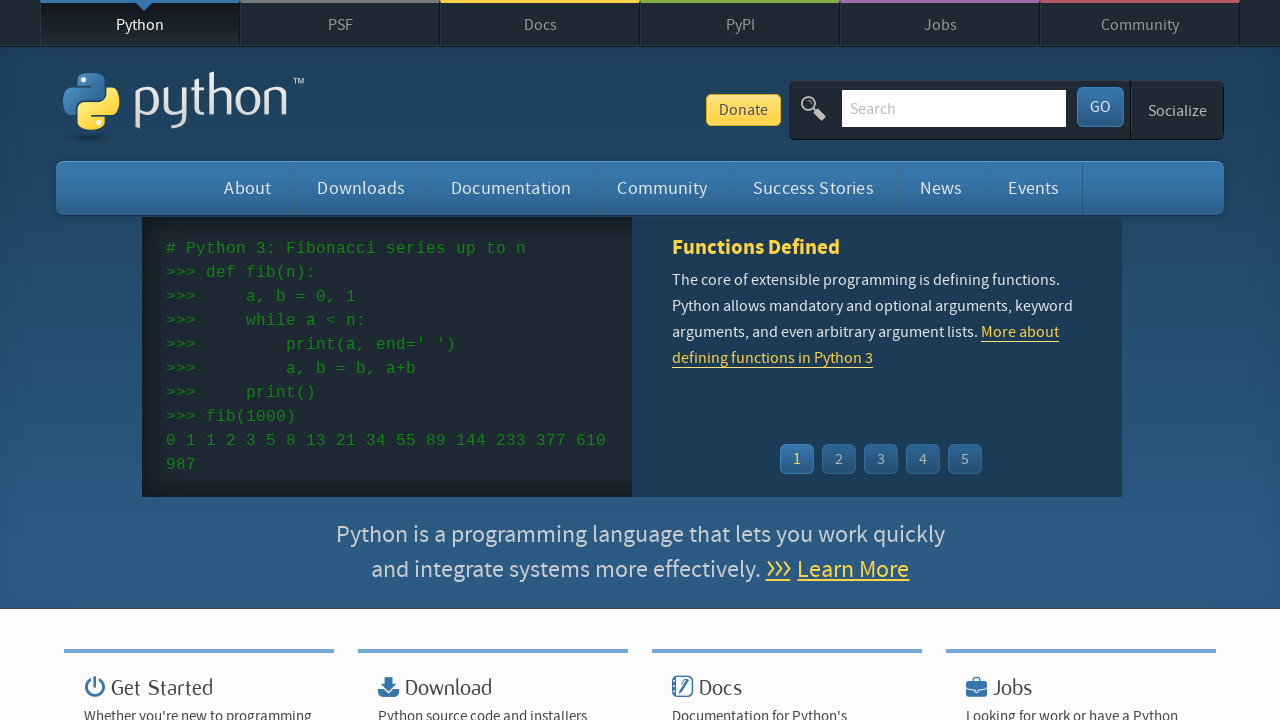

Located search input field
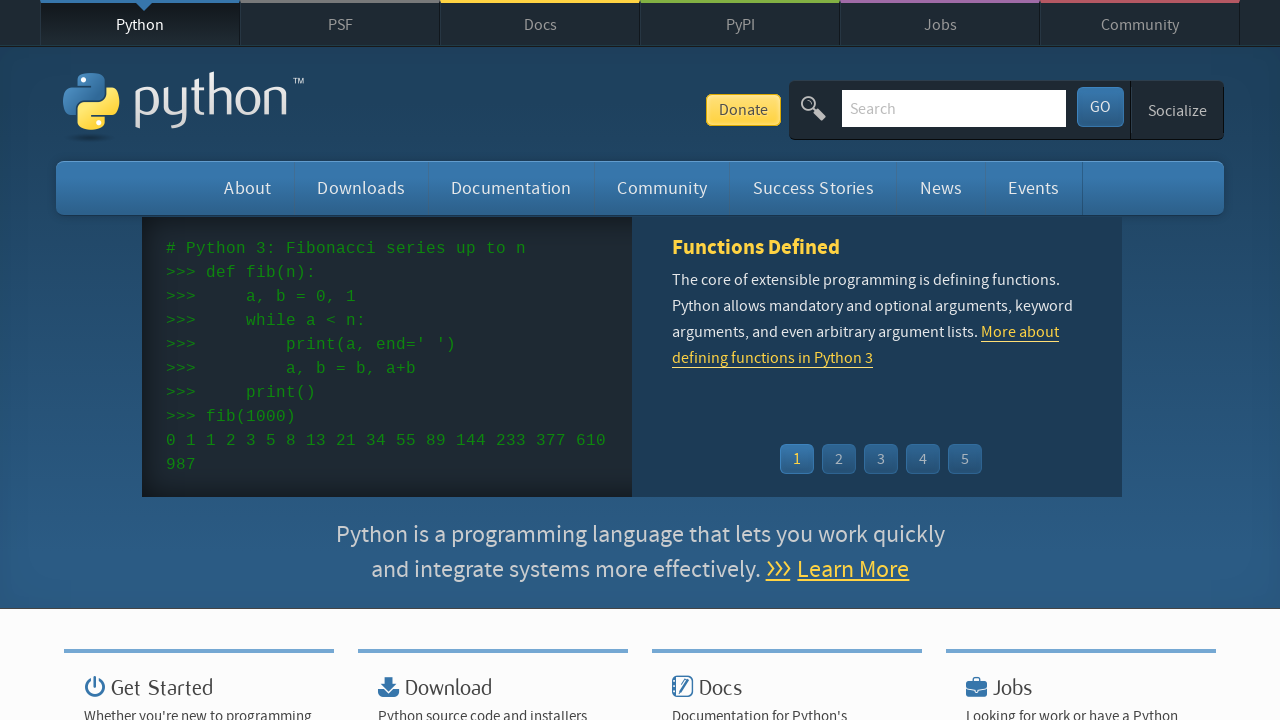

Cleared search input field on input[name='q']
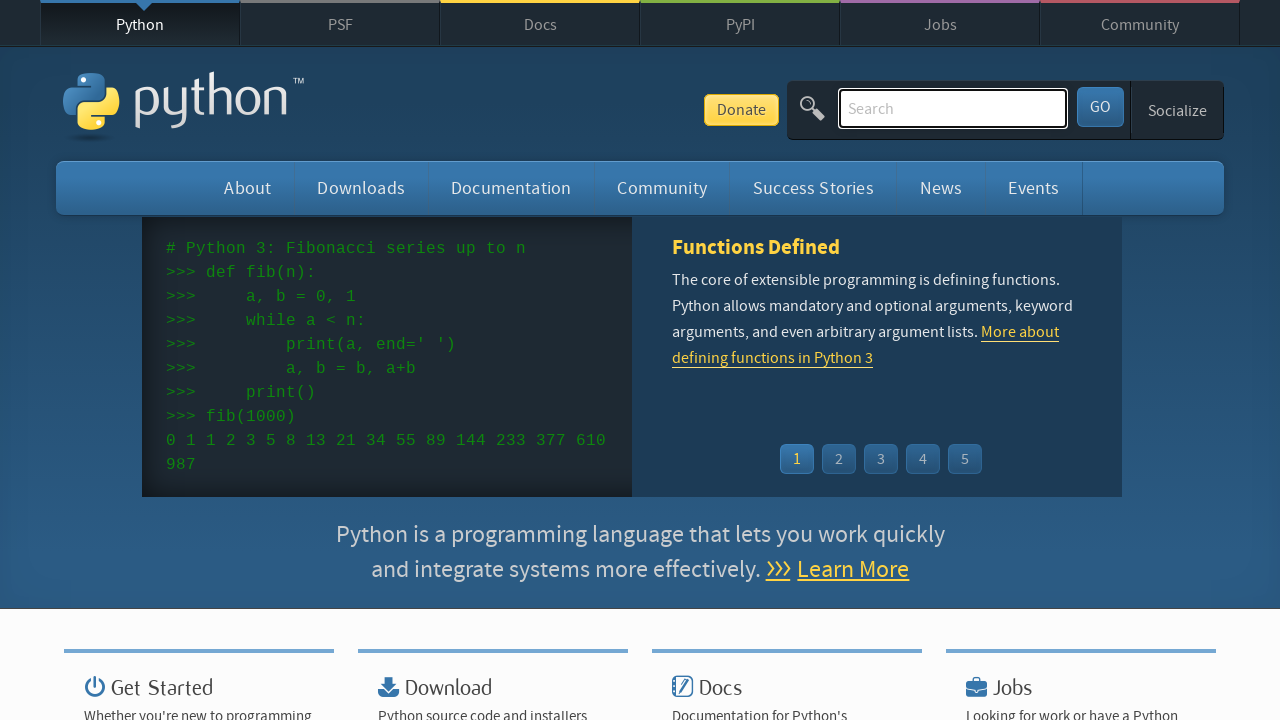

Filled search field with 'lists' on input[name='q']
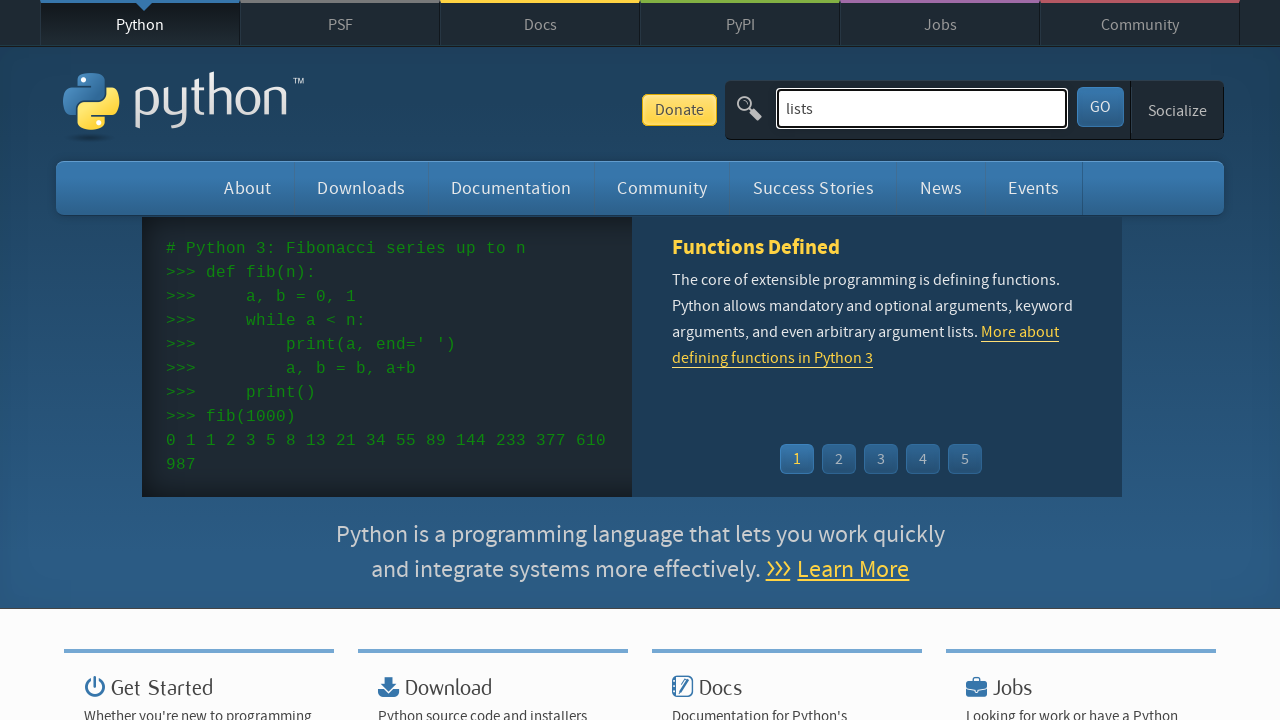

Pressed Enter to submit search query on input[name='q']
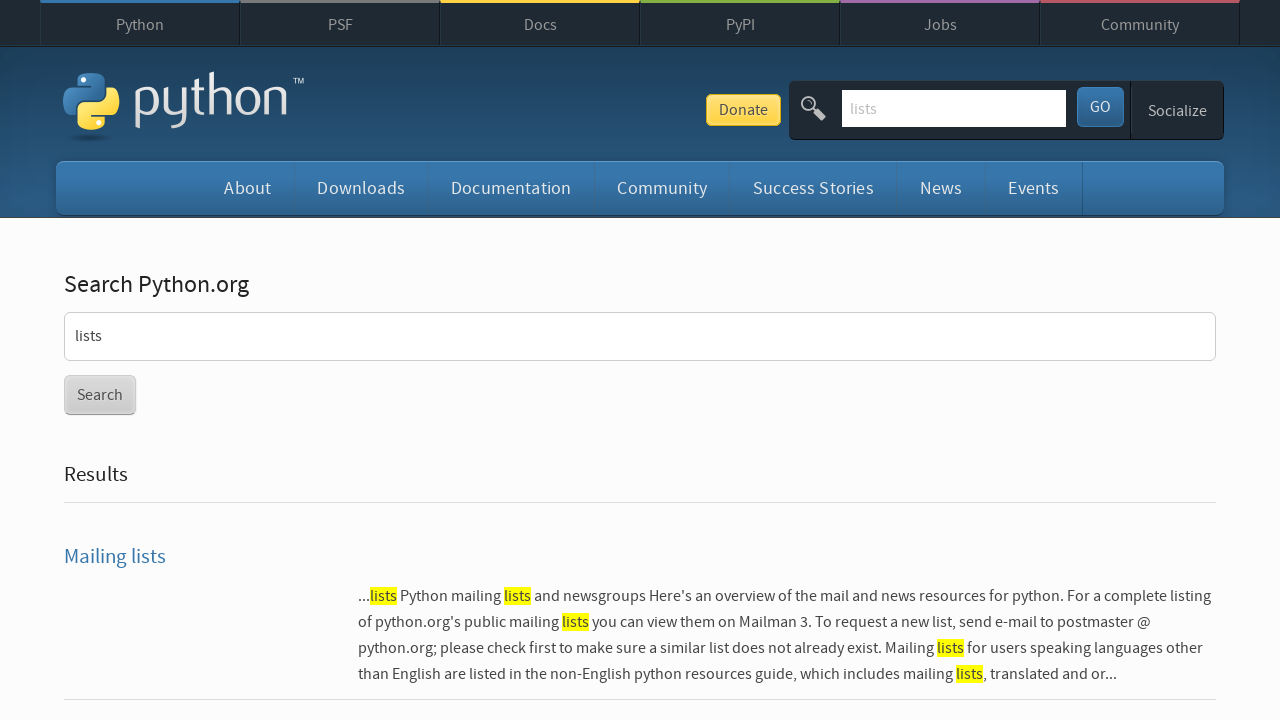

Search results page loaded (networkidle)
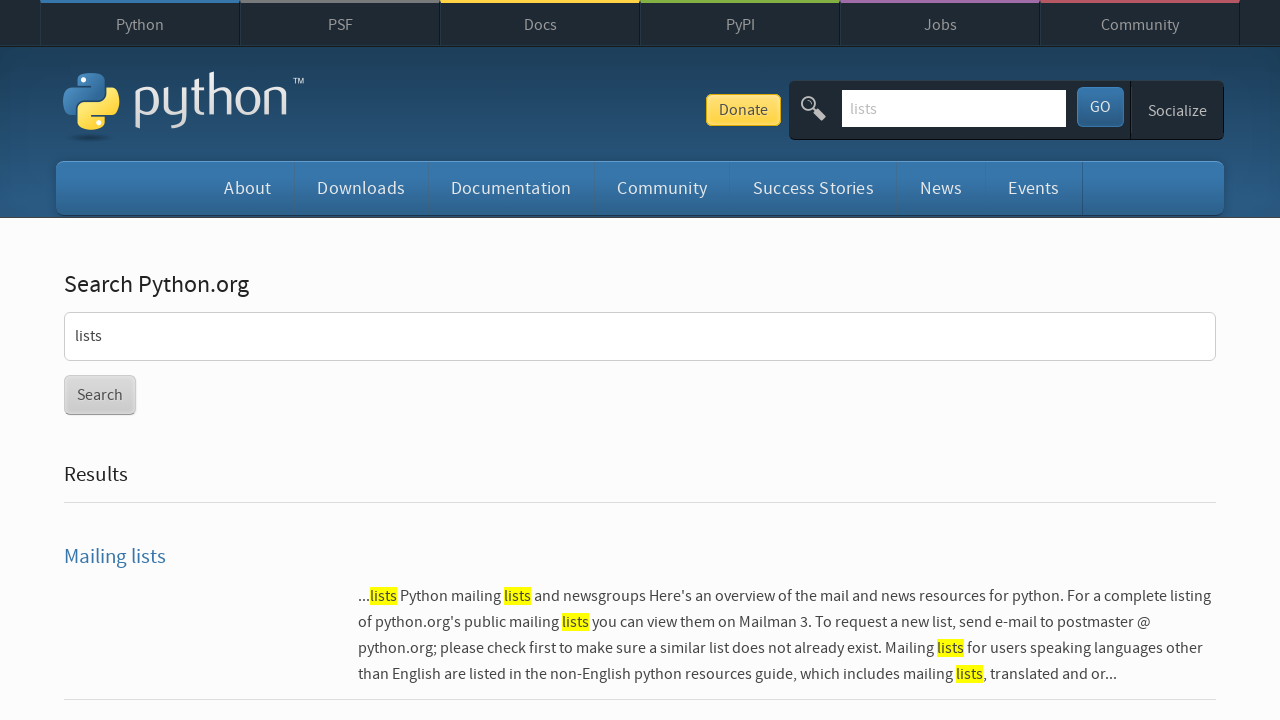

Verified search results are returned for 'lists' query
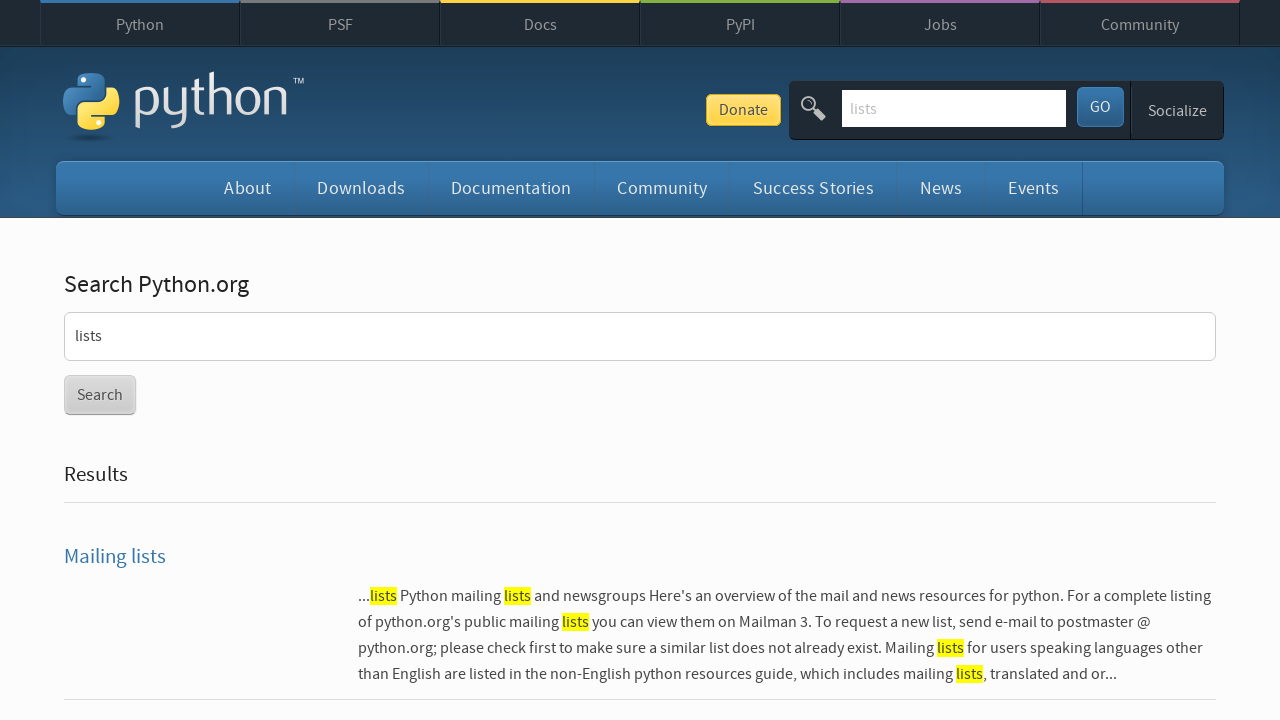

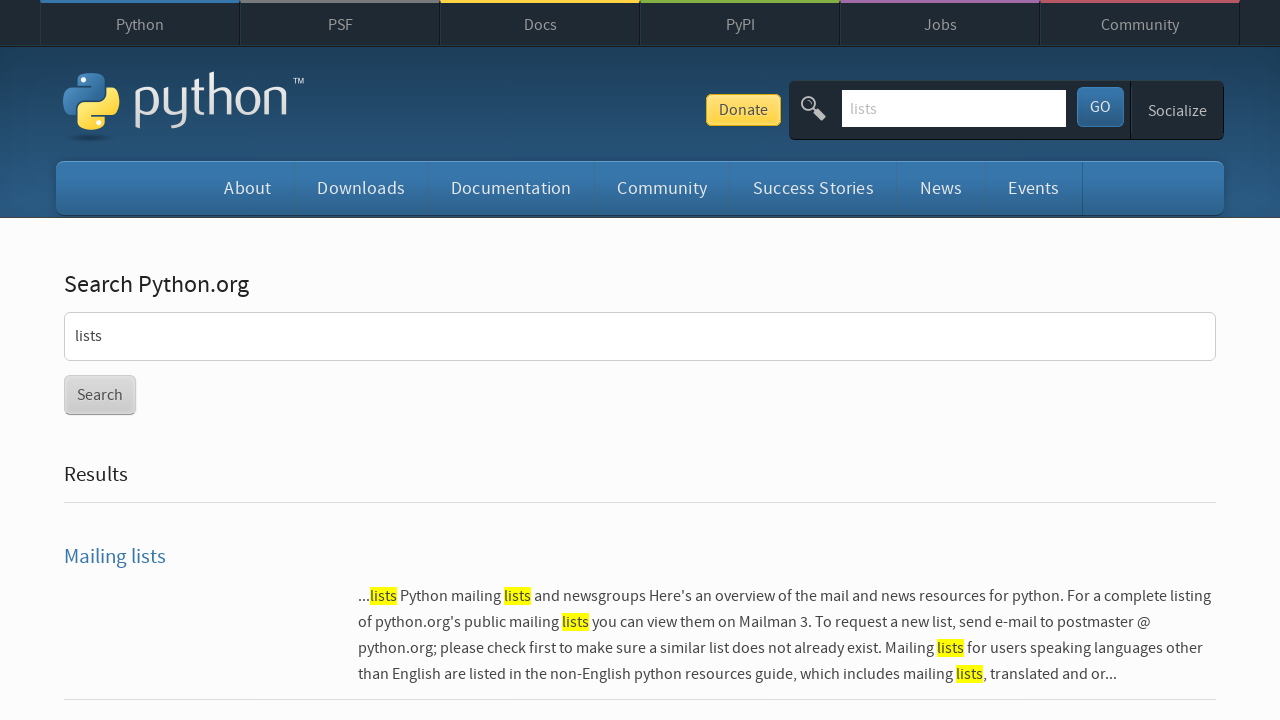